Tests the number input page by entering a correct number and verifying the alert with square root result

Starting URL: https://acctabootcamp.github.io/site/tasks/enter_a_number

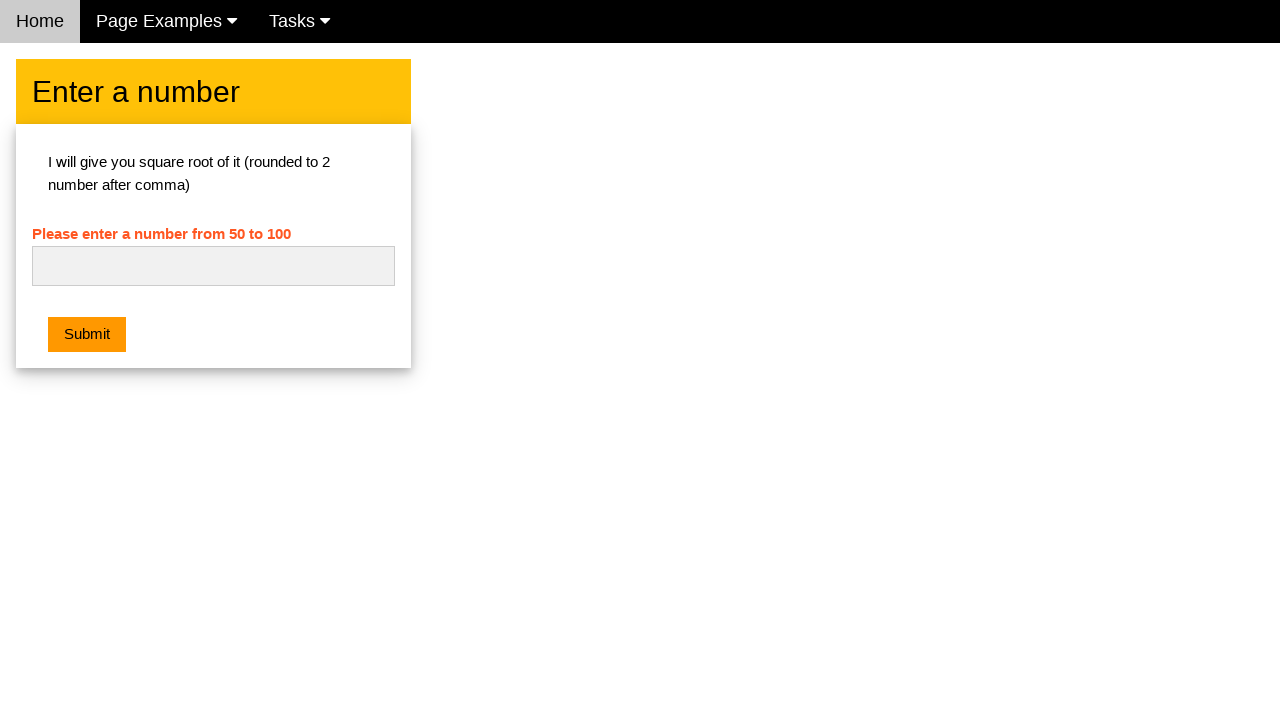

Navigated to the number input page
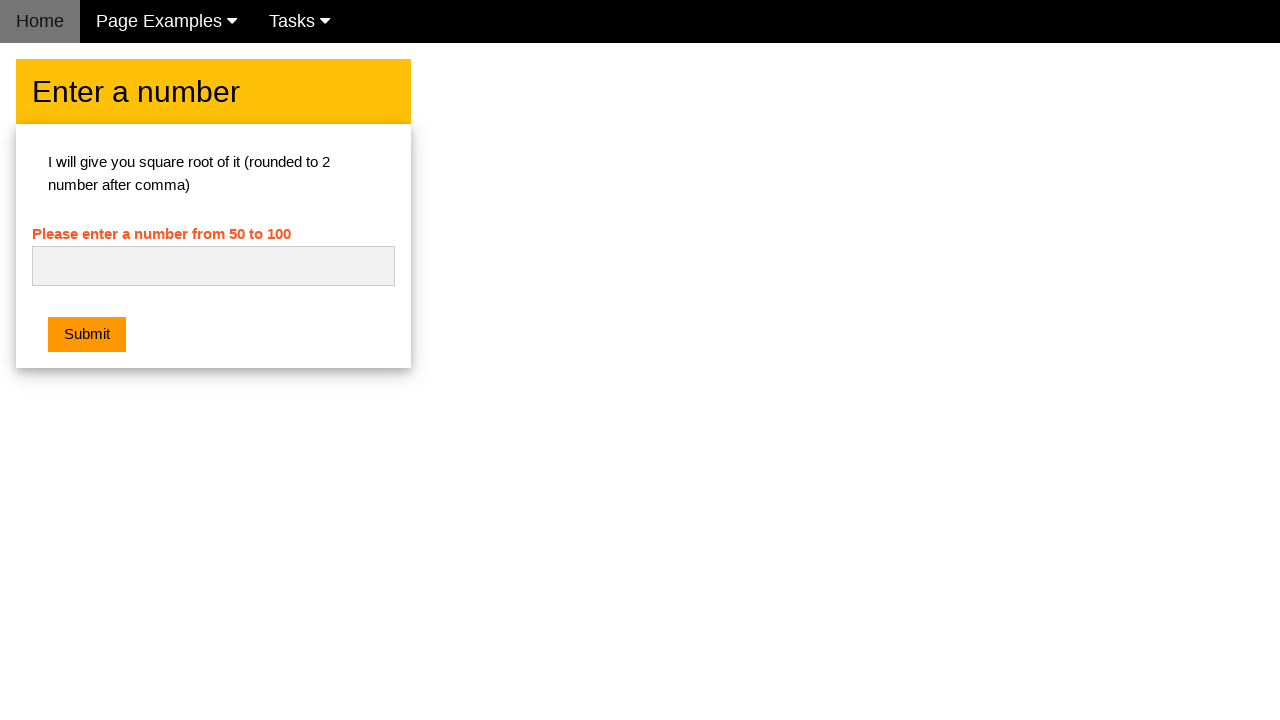

Entered correct number '16' in the input field on #numb
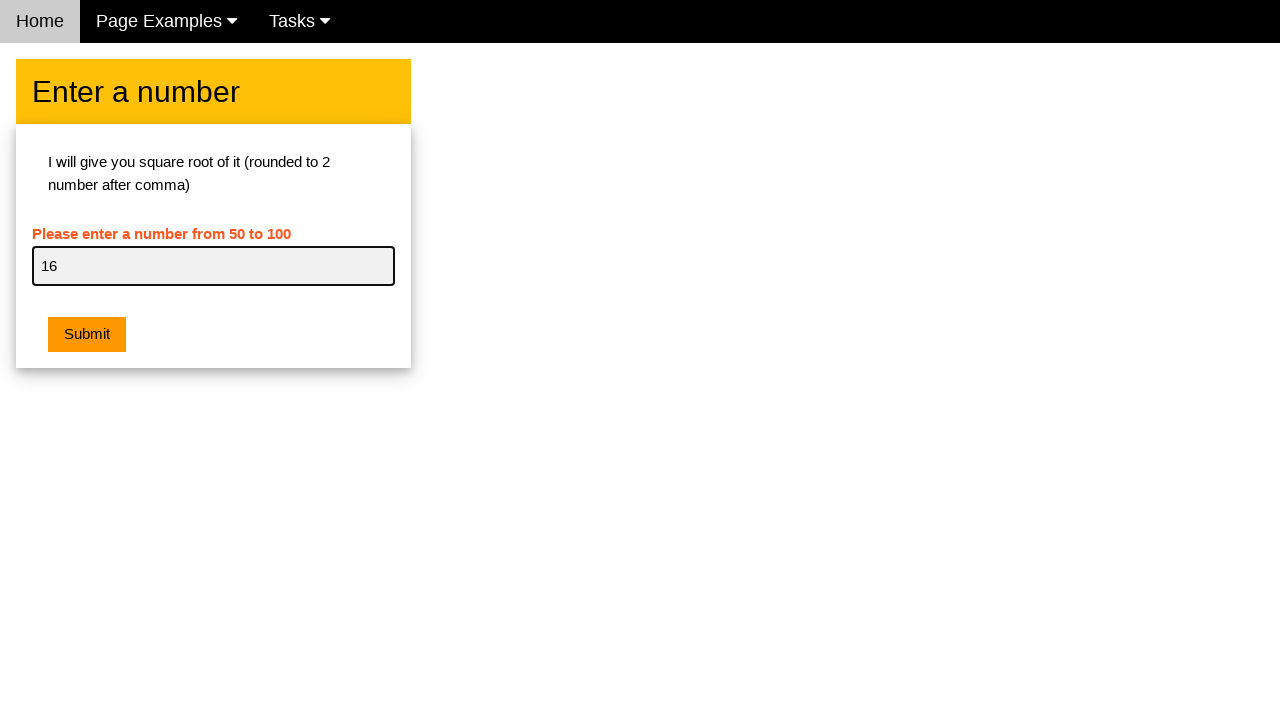

Clicked the submit button at (87, 335) on .w3-orange
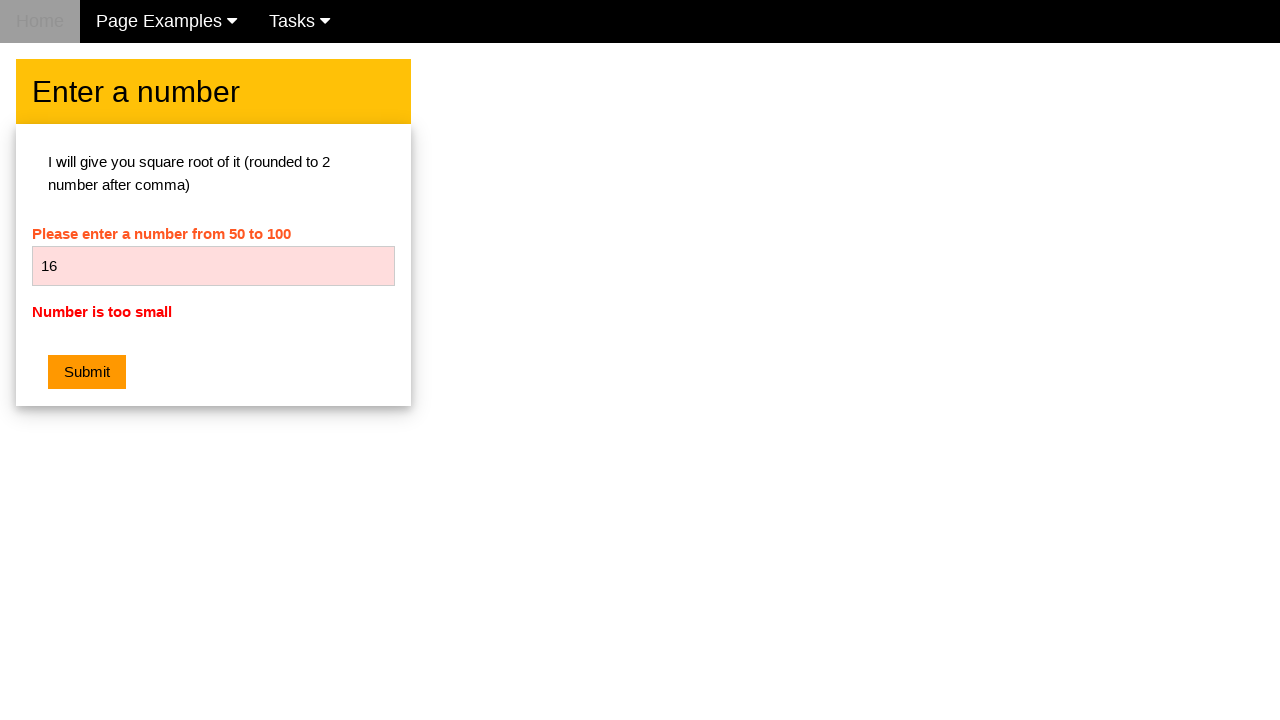

Alert dialog with square root result appeared and was accepted
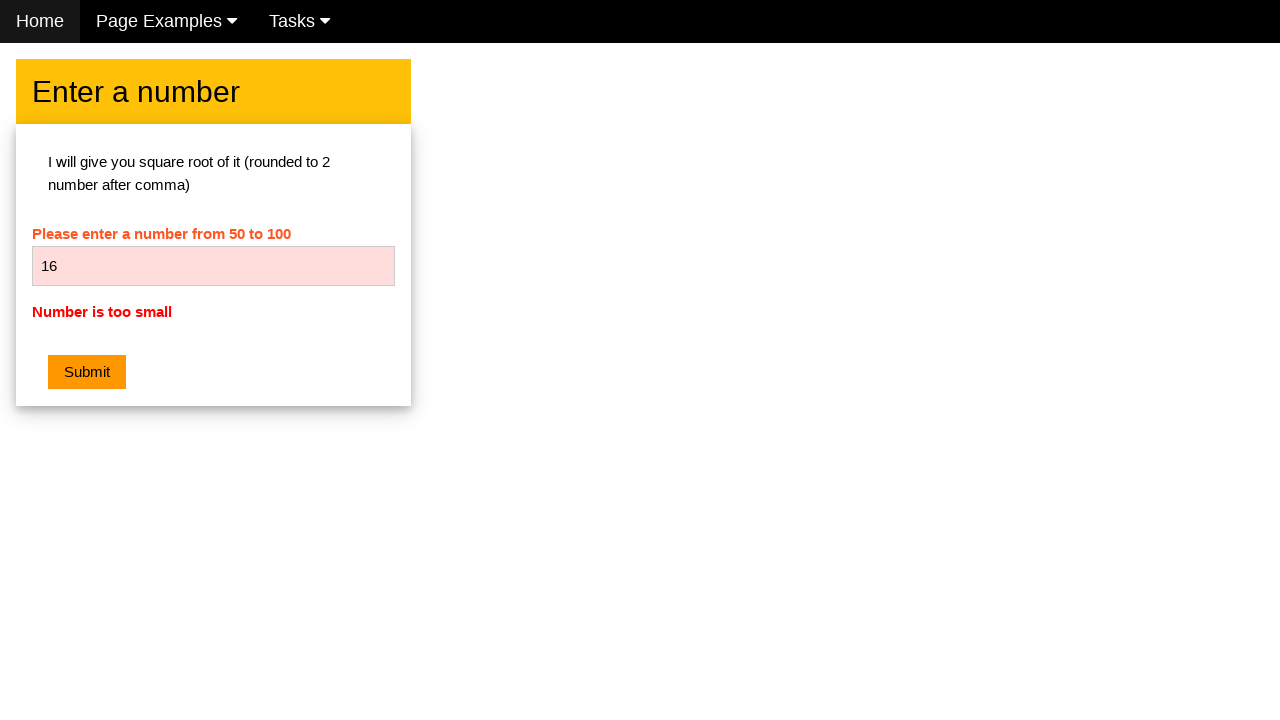

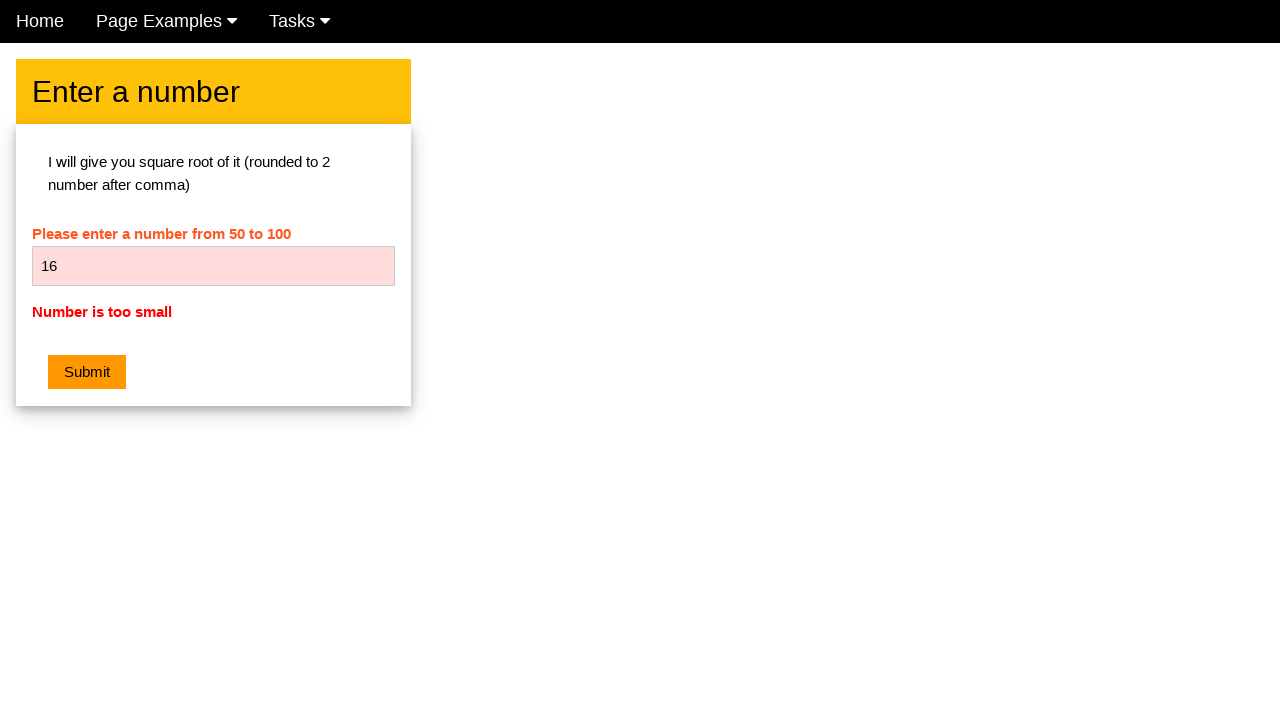